Clicks the "Get started" link on the Playwright homepage and verifies navigation to the intro page

Starting URL: https://playwright.dev/

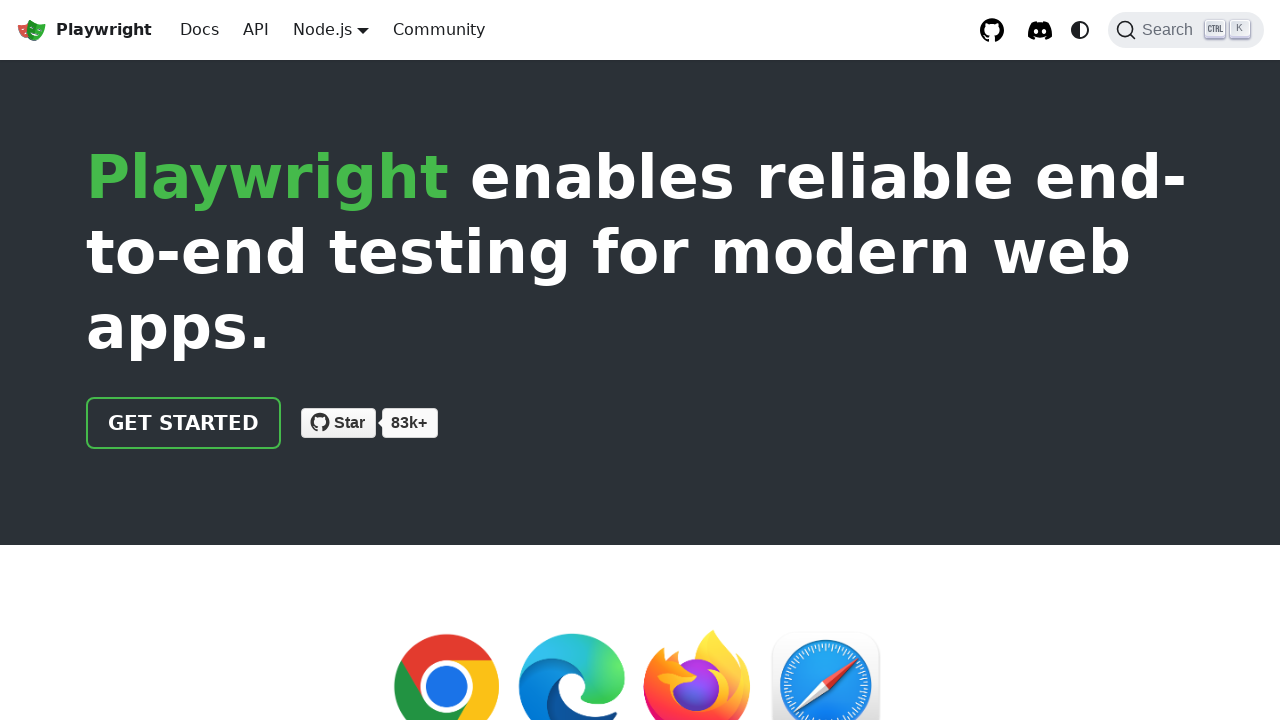

Clicked 'Get started' link on Playwright homepage at (184, 423) on internal:role=link[name="Get started"i]
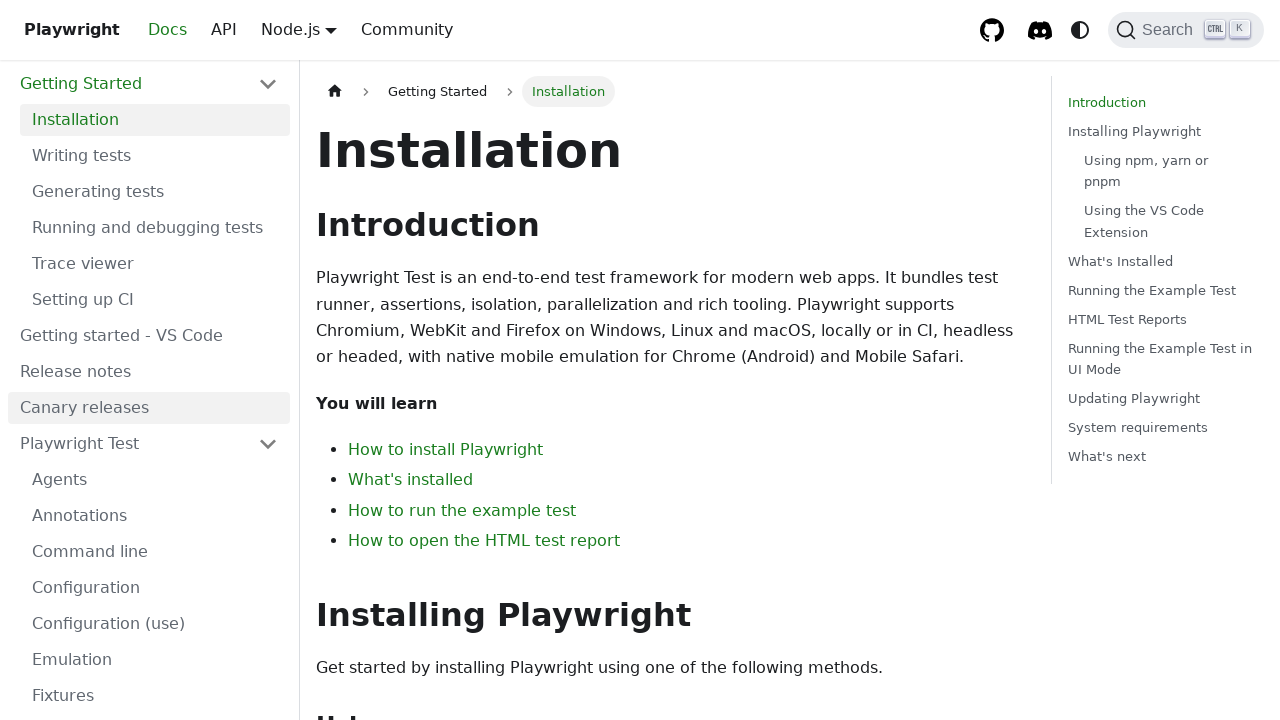

Navigation to intro page completed, URL verified
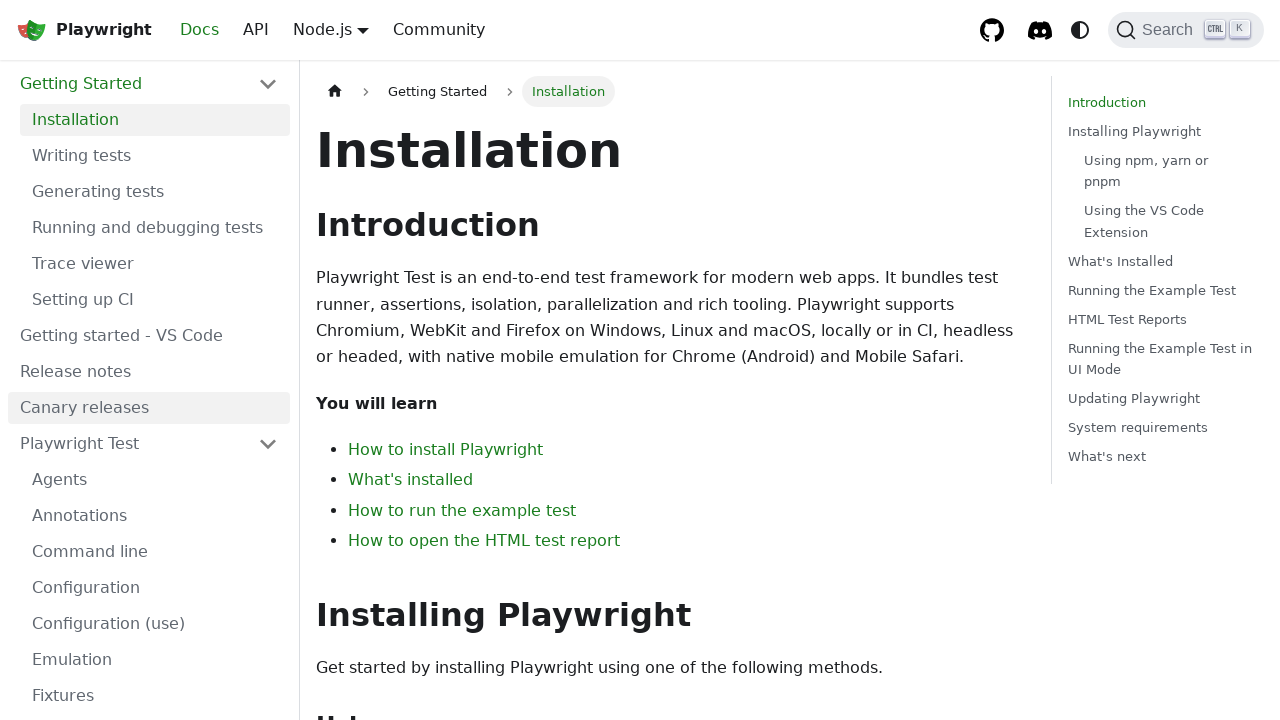

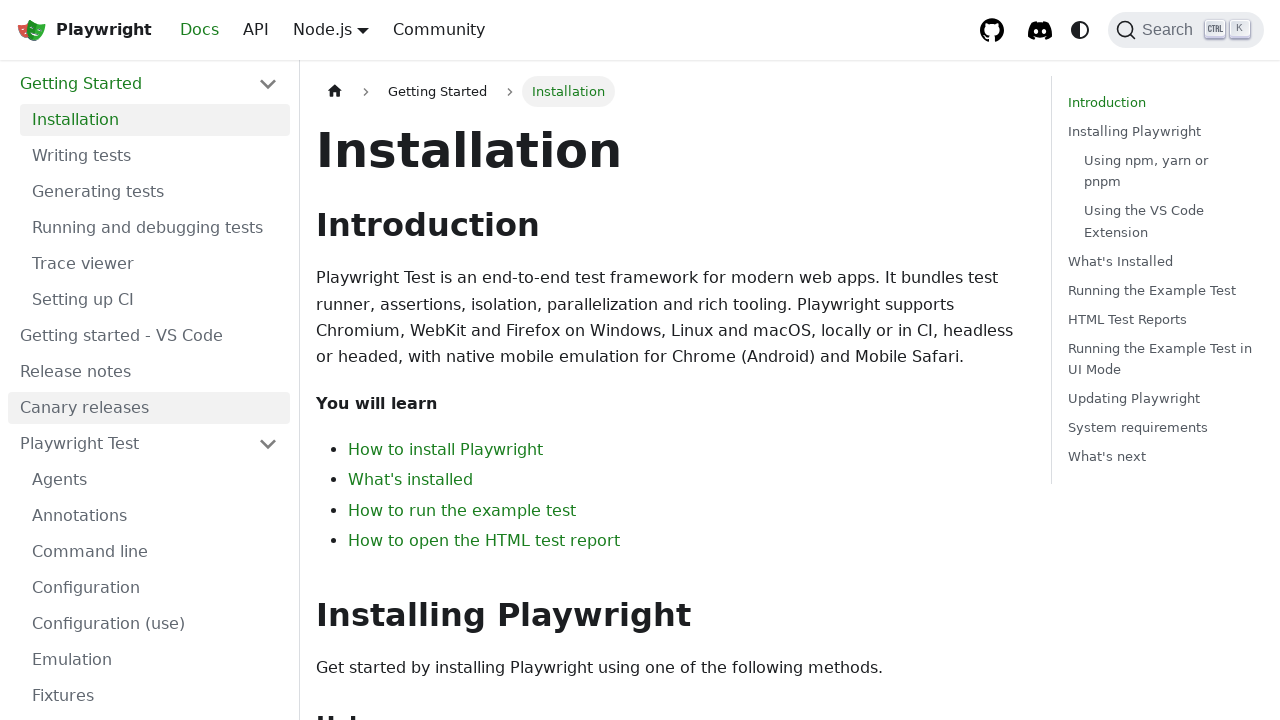